Navigates to tradingcentral.com and verifies the page loads successfully by checking the page is ready.

Starting URL: https://tradingcentral.com

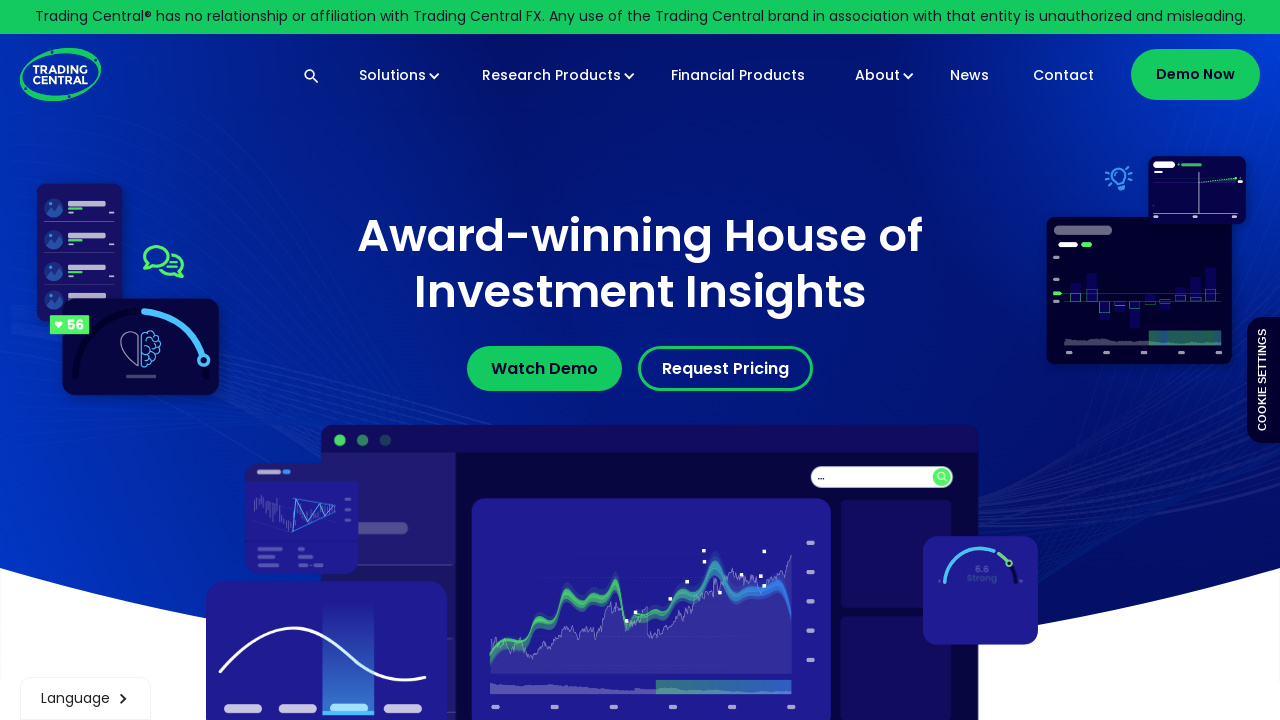

Waited for page DOM content to be loaded
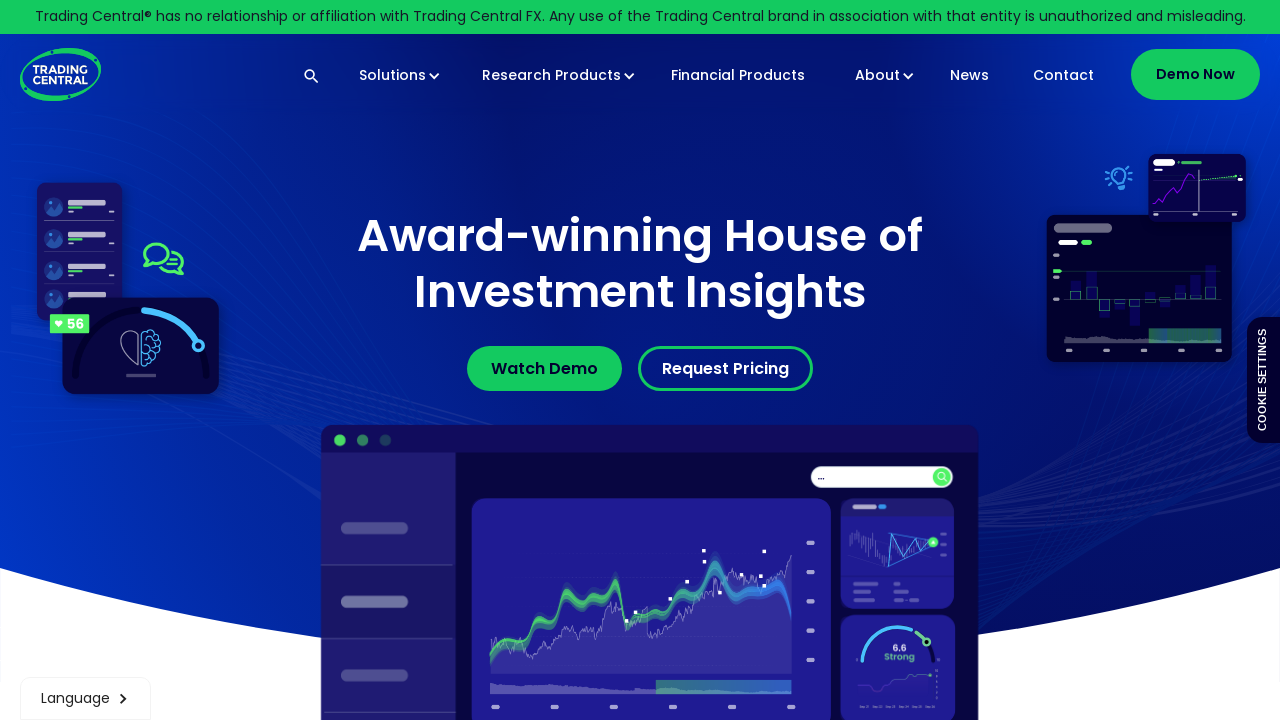

Verified tradingcentral.com loaded successfully by checking URL
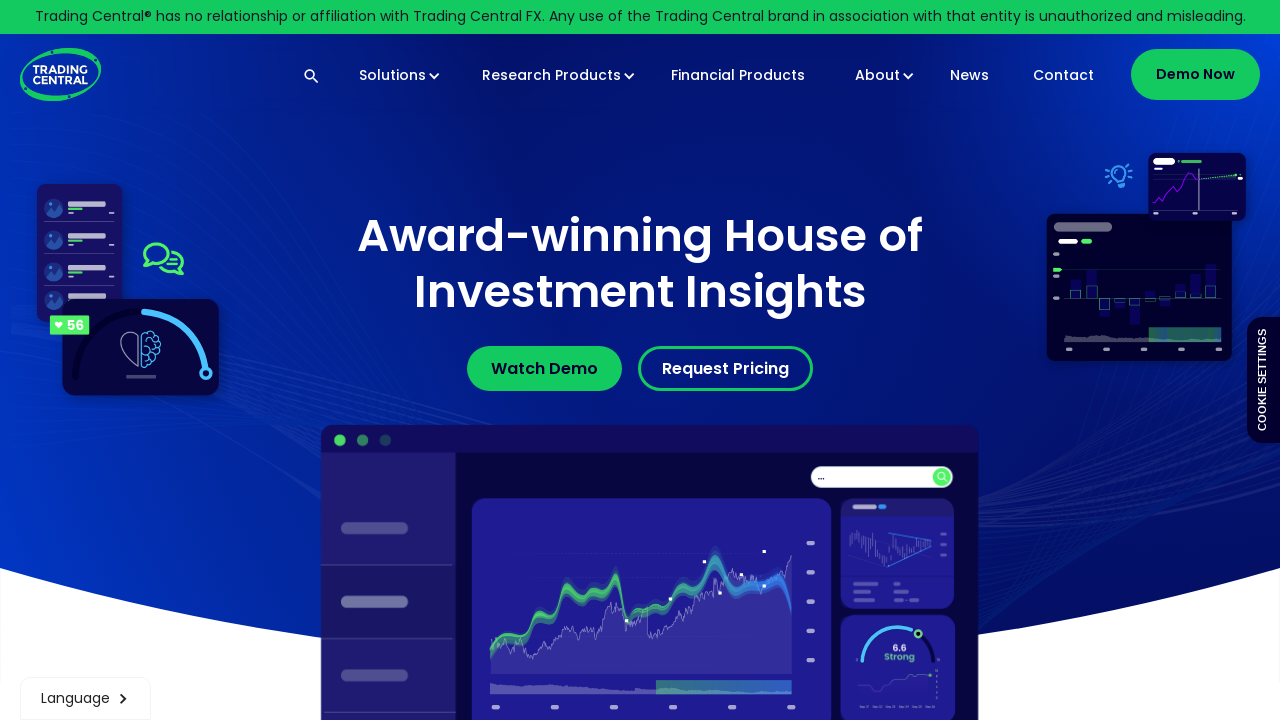

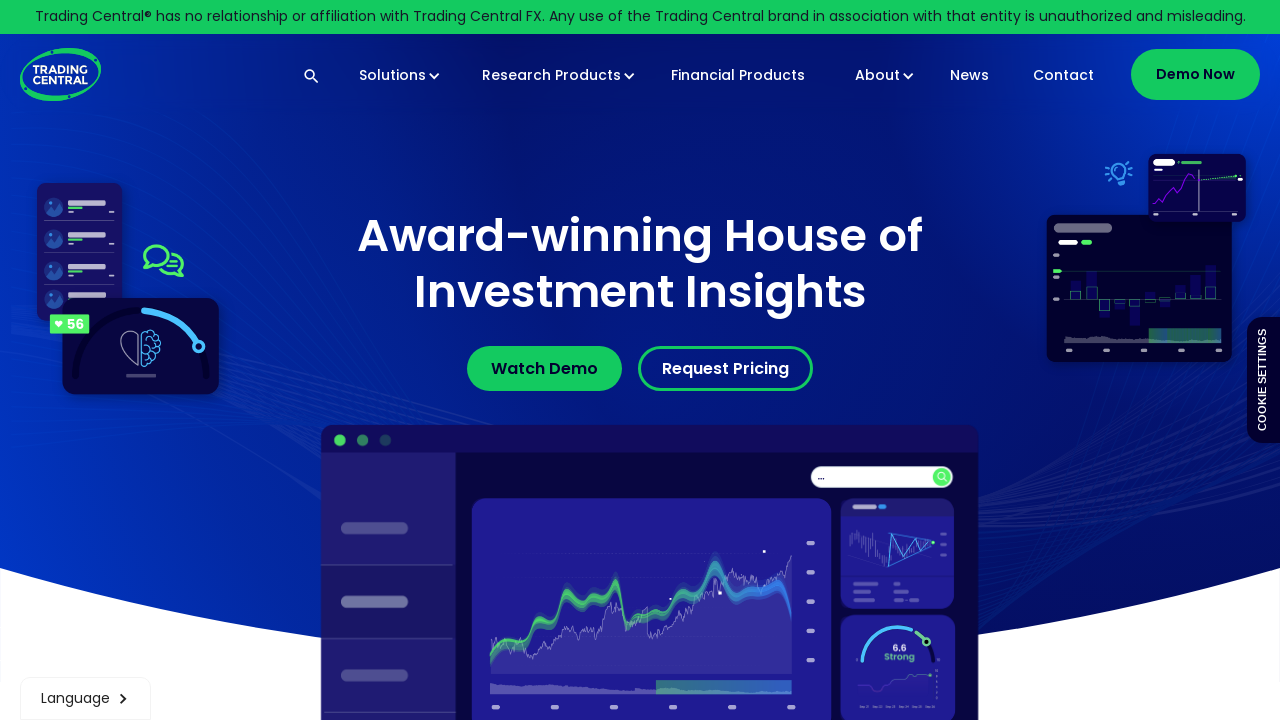